Navigates through the Playwright documentation site by clicking "Get Started", then "Guides", then "Trace Viewer", and verifies the Trace Viewer page content is visible.

Starting URL: https://playwright.dev/java/

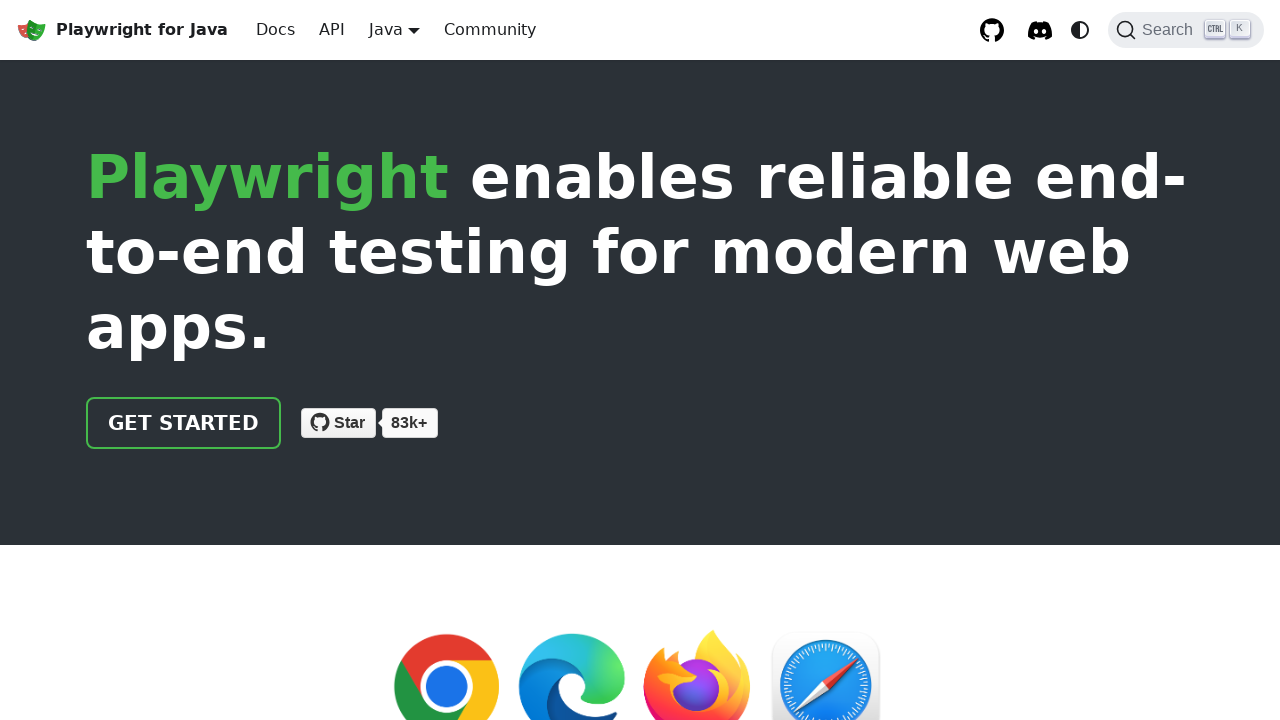

Clicked 'Get Started' link on Playwright documentation site at (184, 423) on text=Get Started
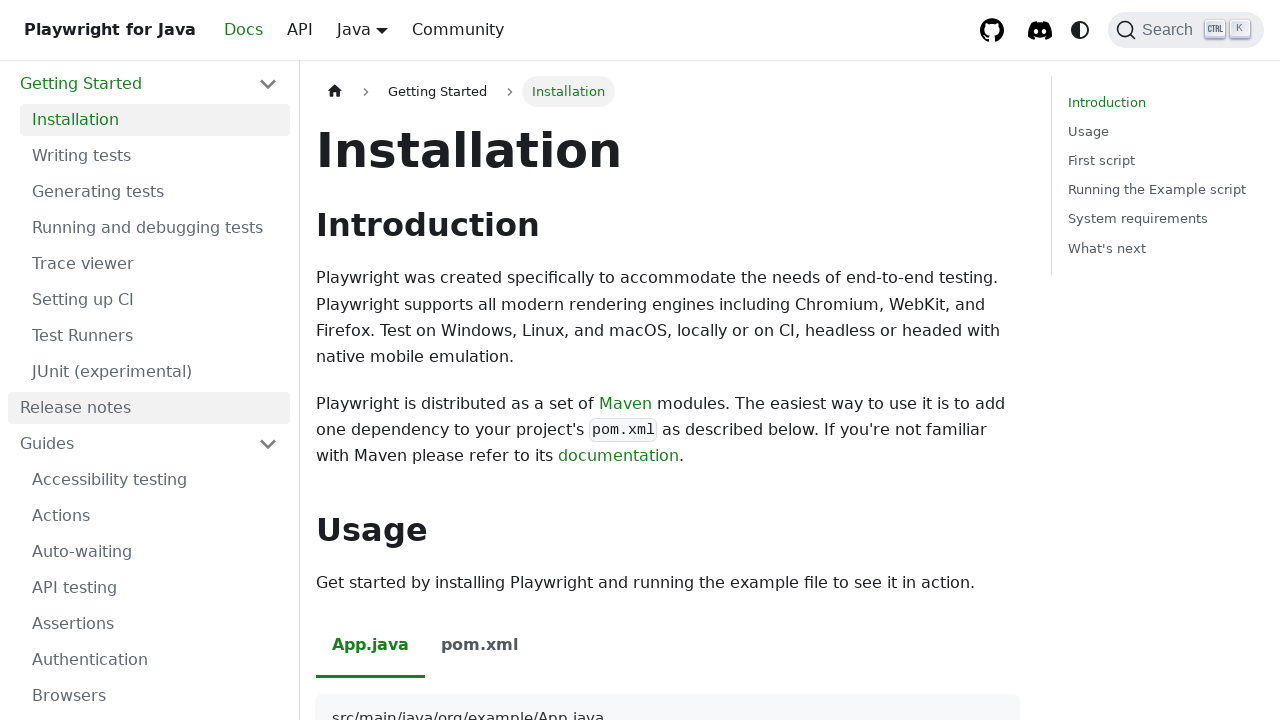

Clicked 'Guides' link at (149, 444) on text=Guides
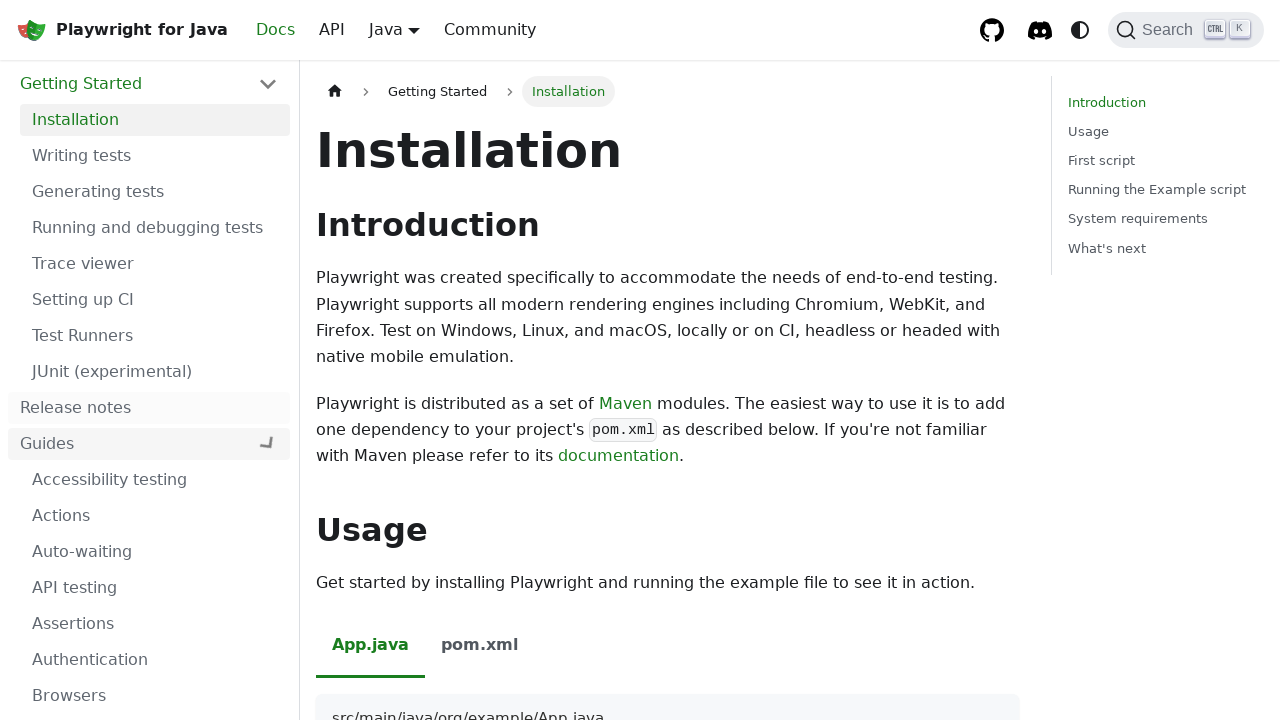

Clicked 'Trace Viewer' link at (155, 264) on text=Trace Viewer
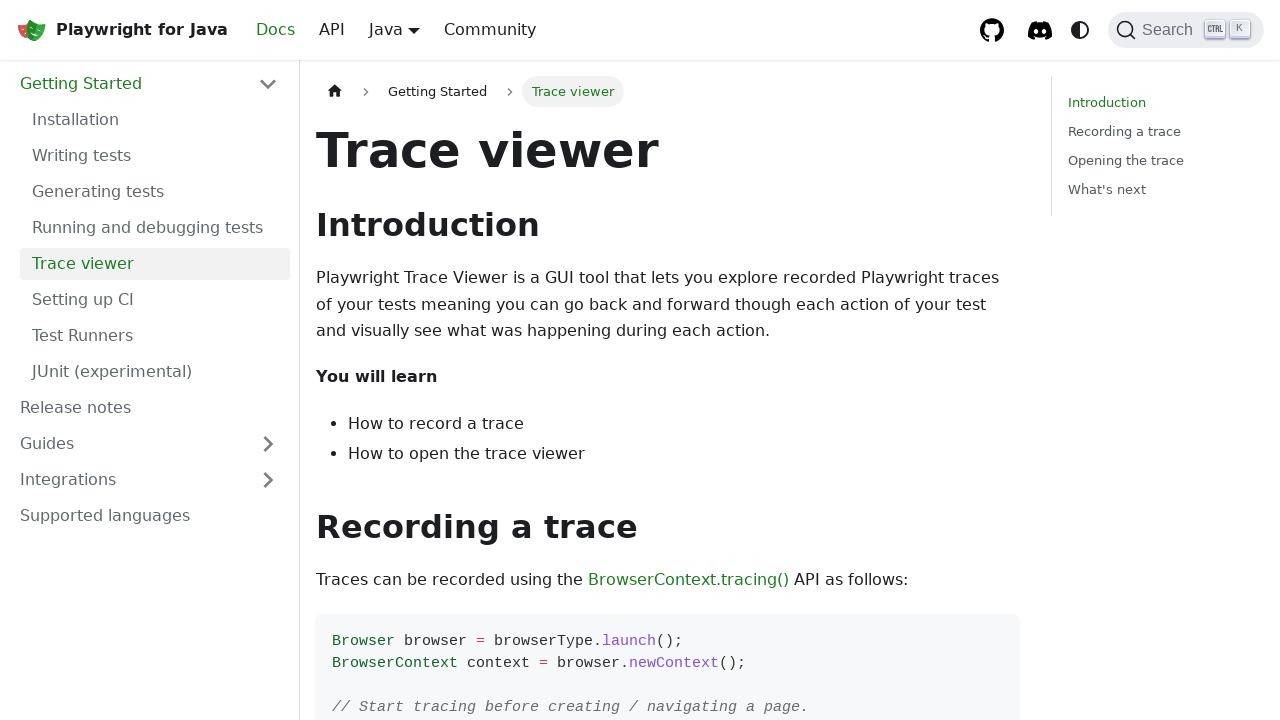

Verified 'Recording a trace' text is visible on Trace Viewer page
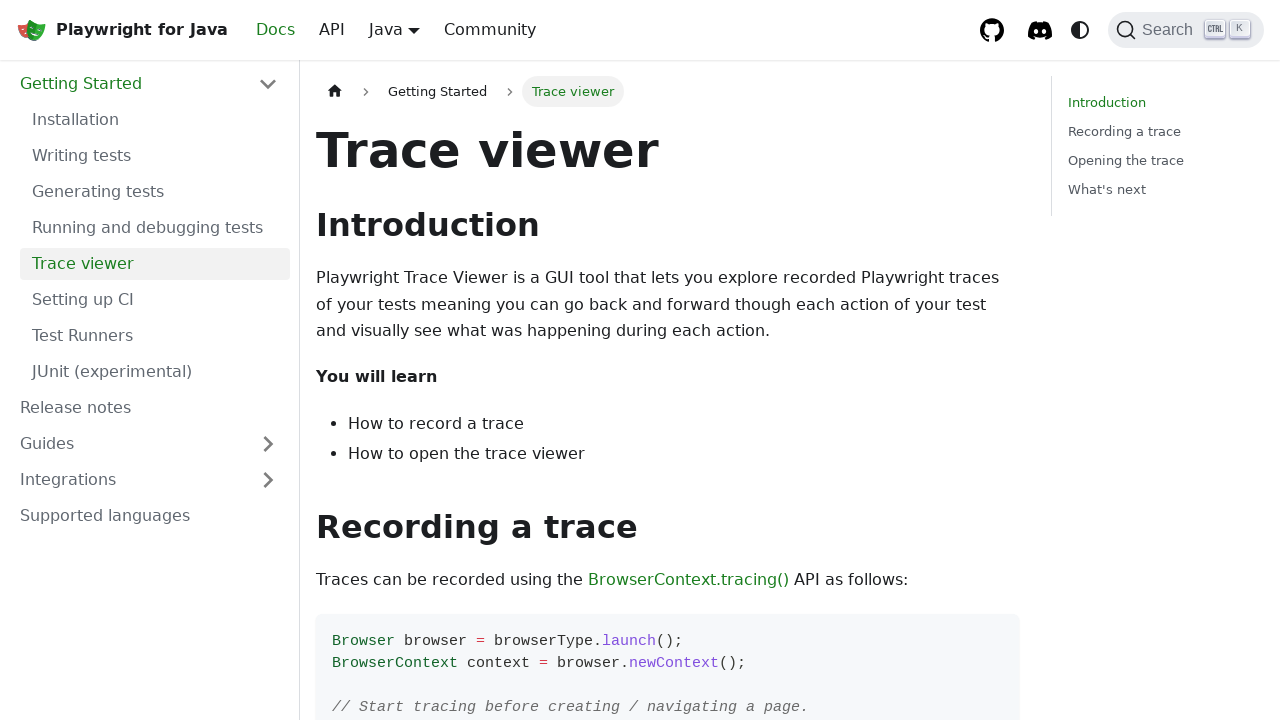

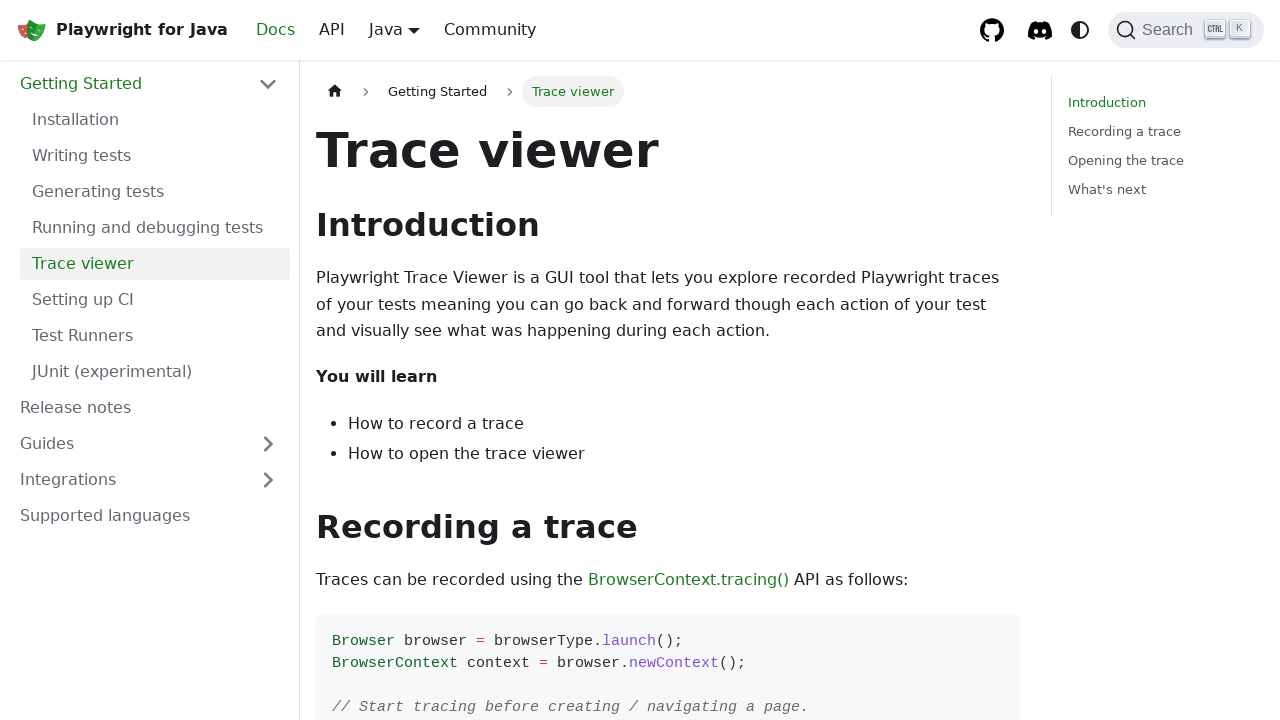